Tests the ESPN NBA current season player stats page pagination by clicking the "Show More" button to load additional player data and verifying player elements are present.

Starting URL: https://www.espn.com/nba/stats/player

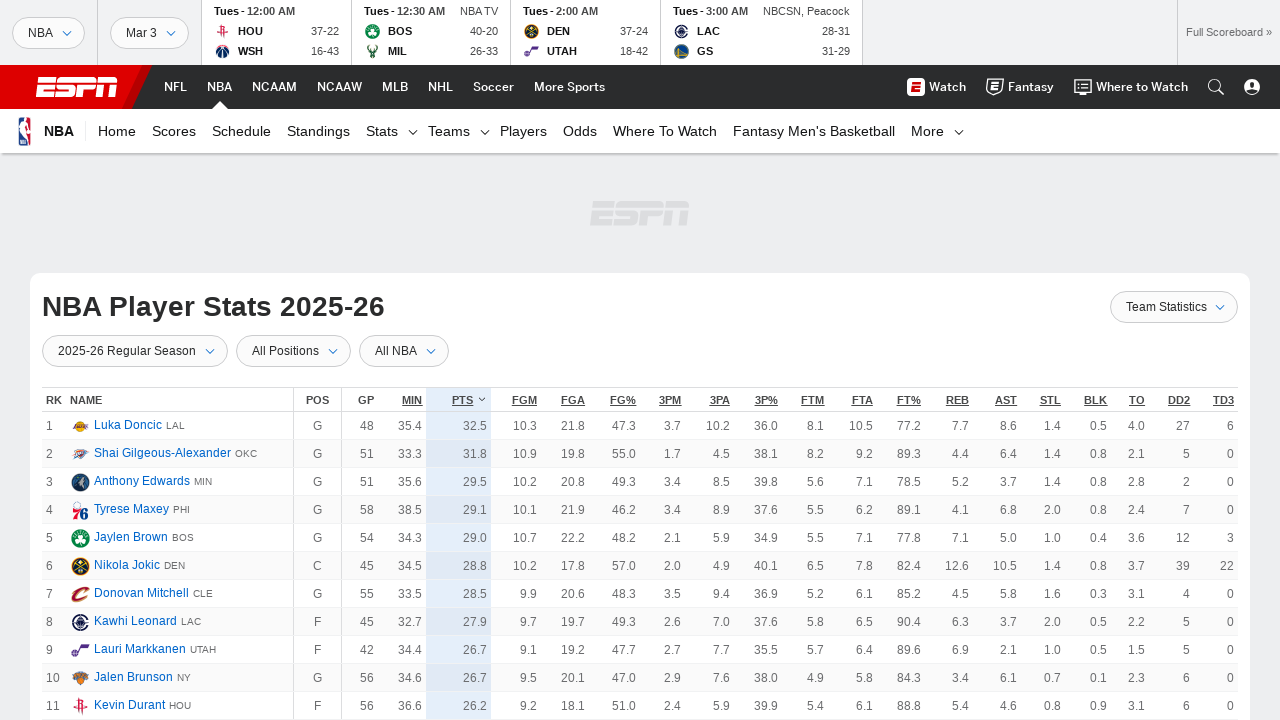

Waited for player stats table to load with player UID selectors
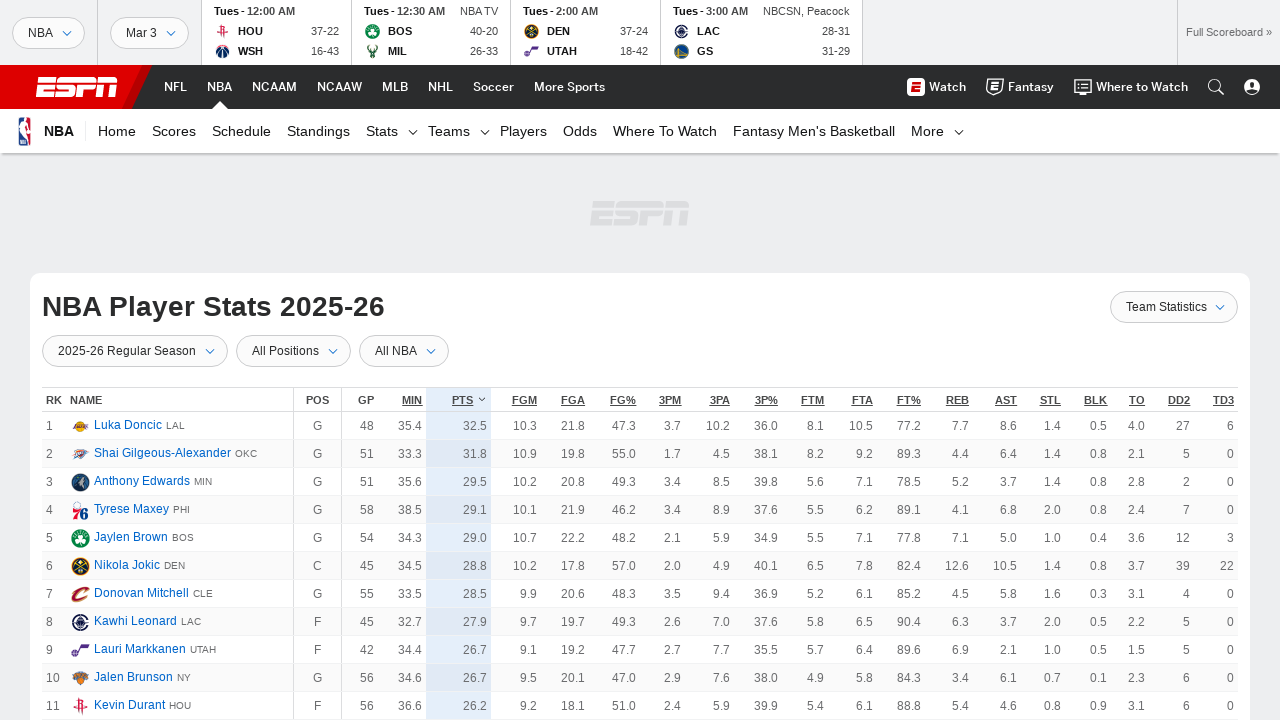

Clicked 'Show More' button (attempt 1/3) at (640, 361) on .loadMore
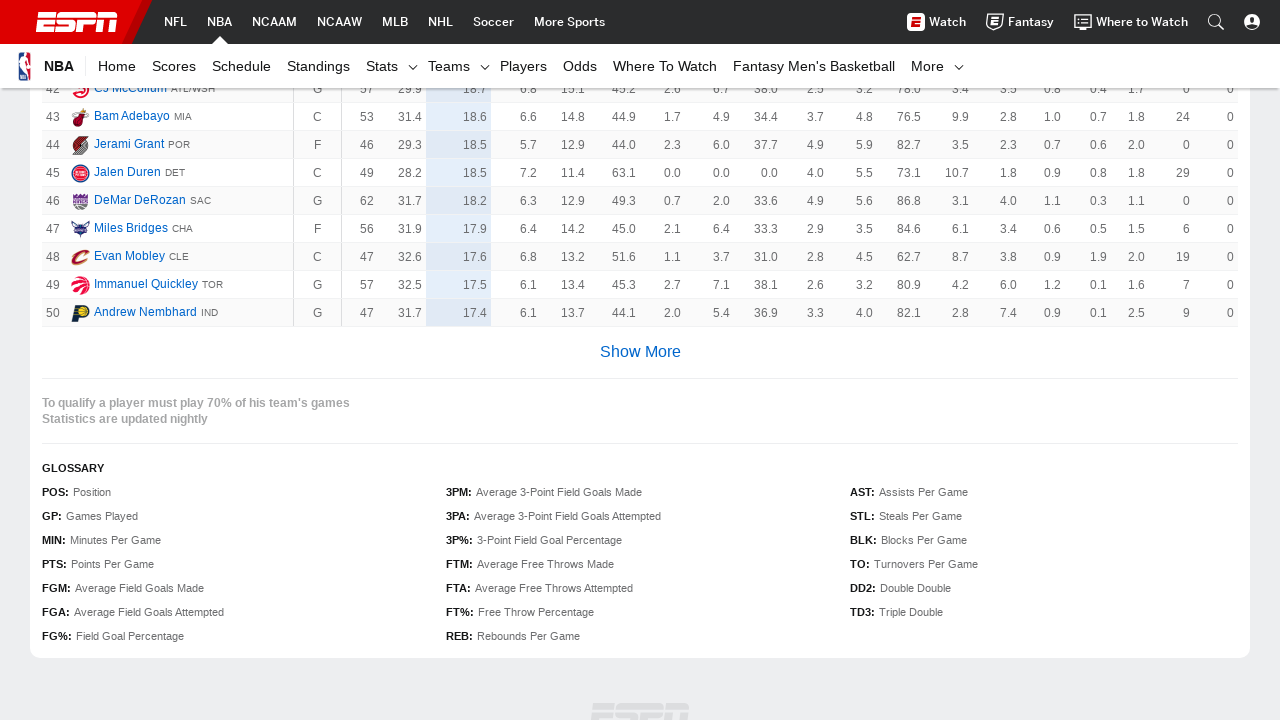

Waited for new player data to load after 'Show More' click
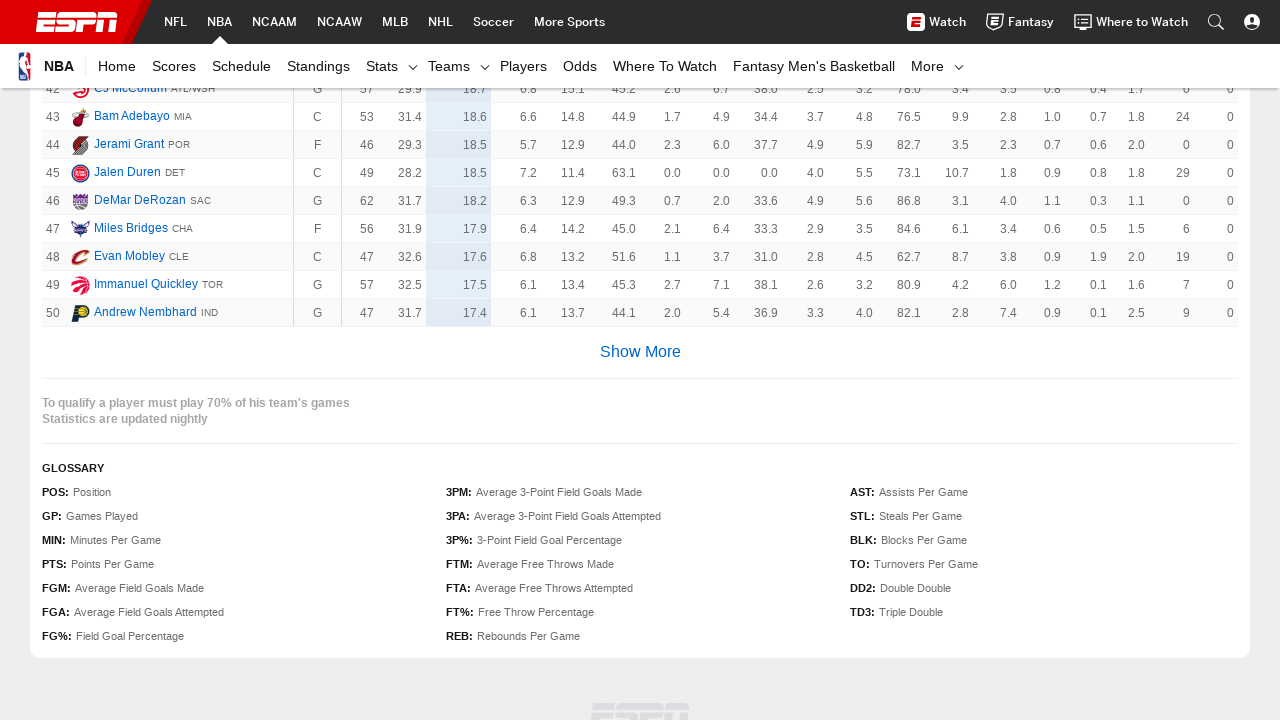

Clicked 'Show More' button (attempt 2/3) at (640, 361) on .loadMore
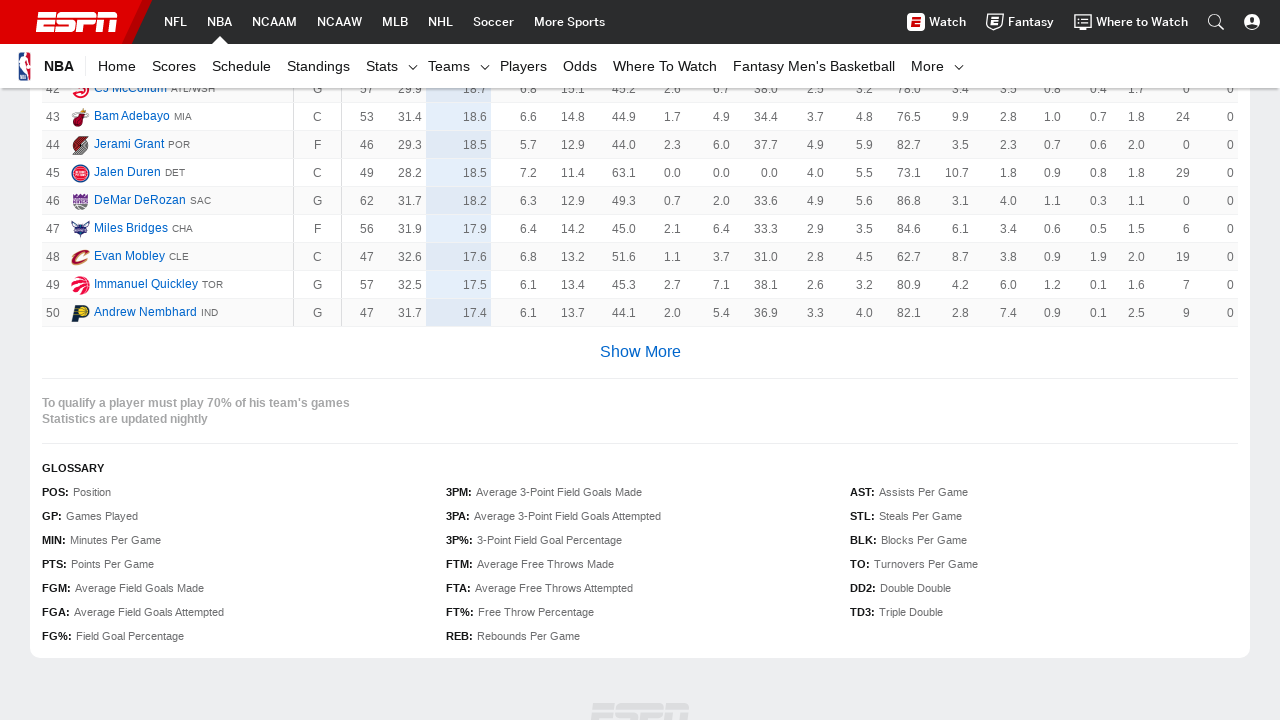

Waited for new player data to load after 'Show More' click
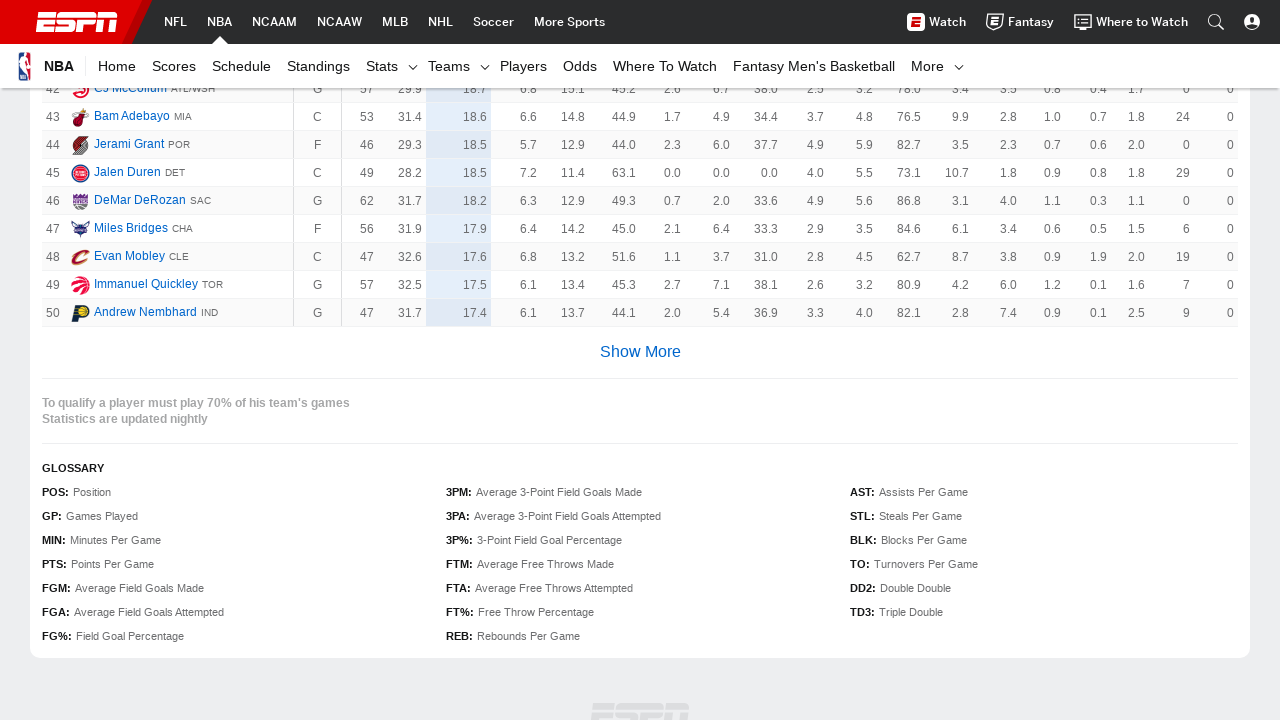

Clicked 'Show More' button (attempt 3/3) at (640, 361) on .loadMore
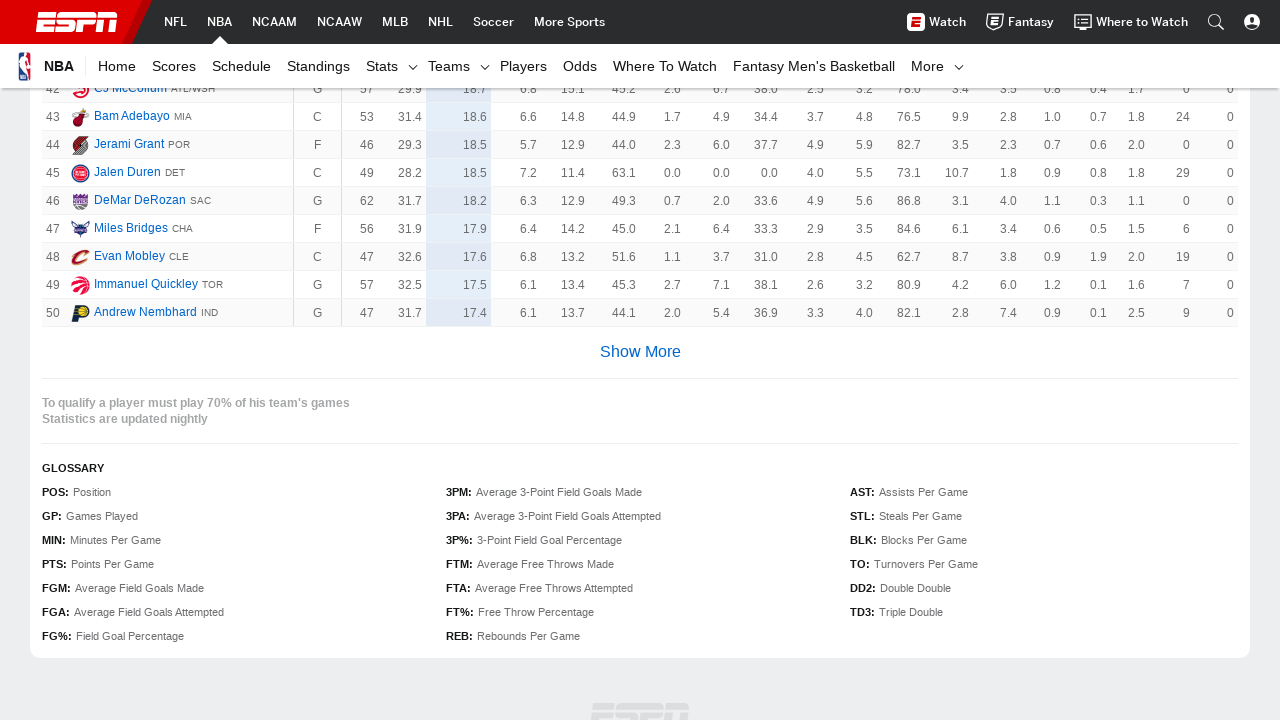

Waited for new player data to load after 'Show More' click
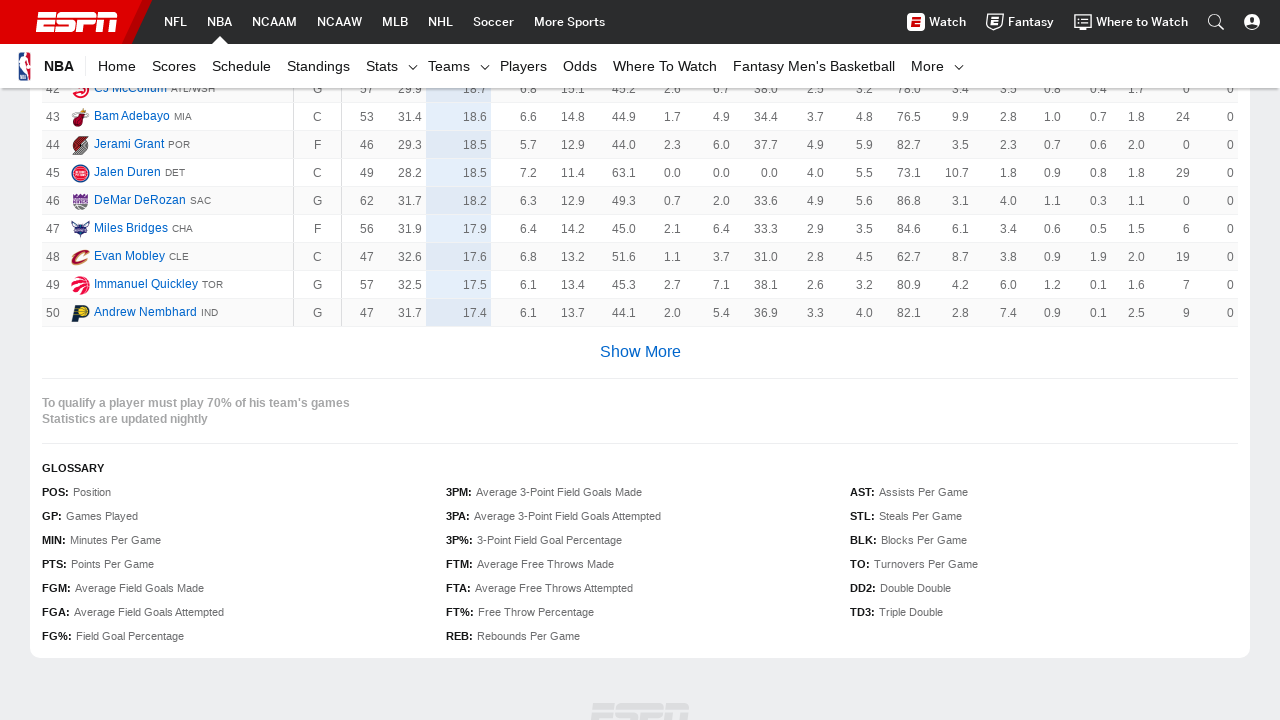

Verified player links with UID attributes are present
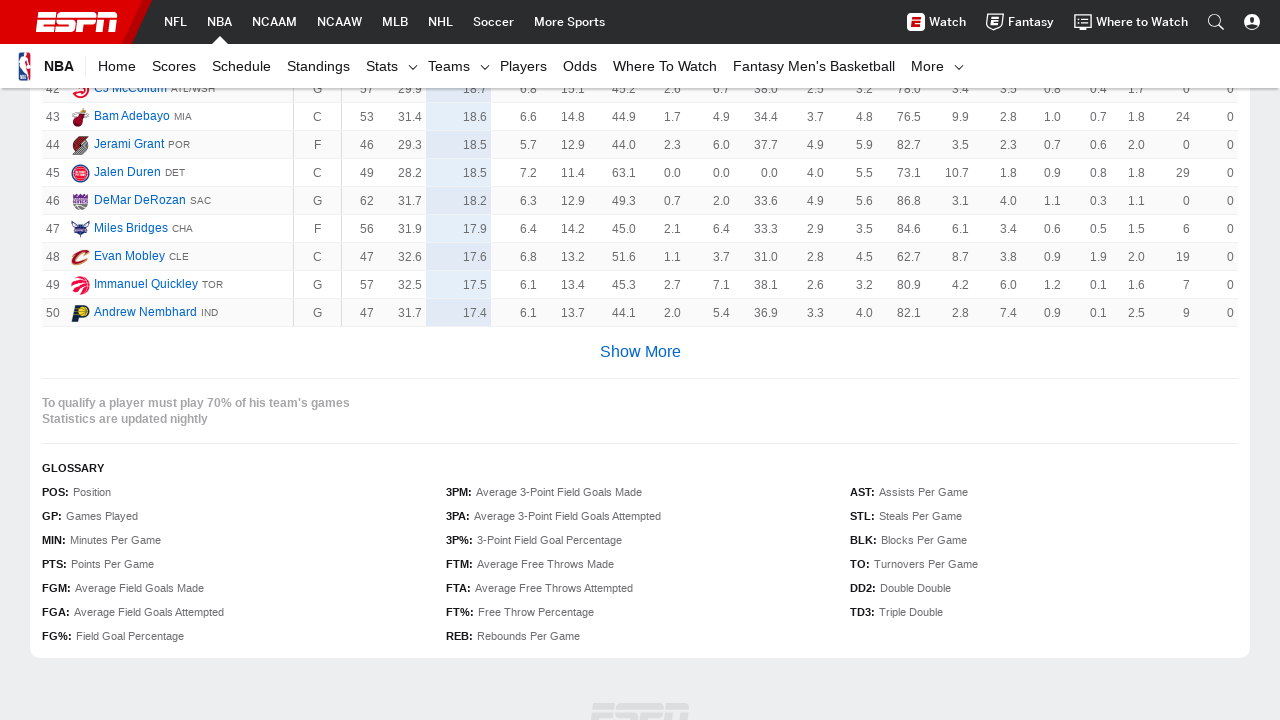

Verified team abbreviation elements are present in player stats display
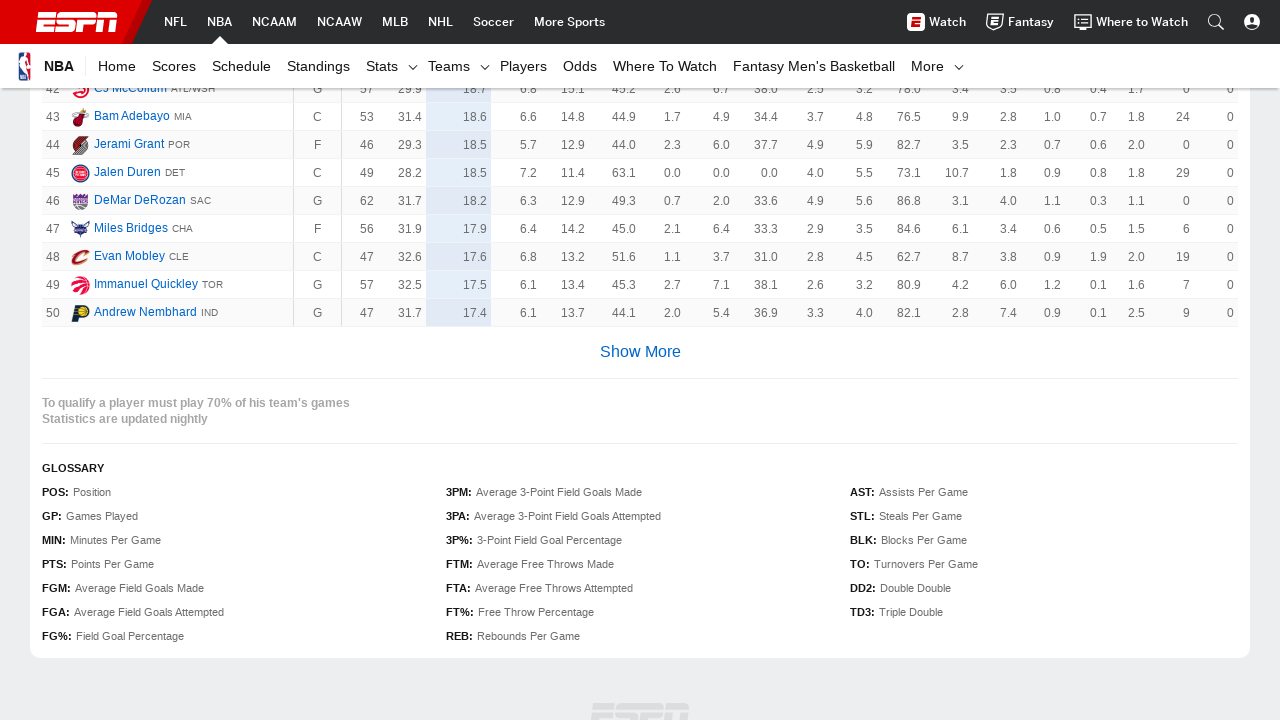

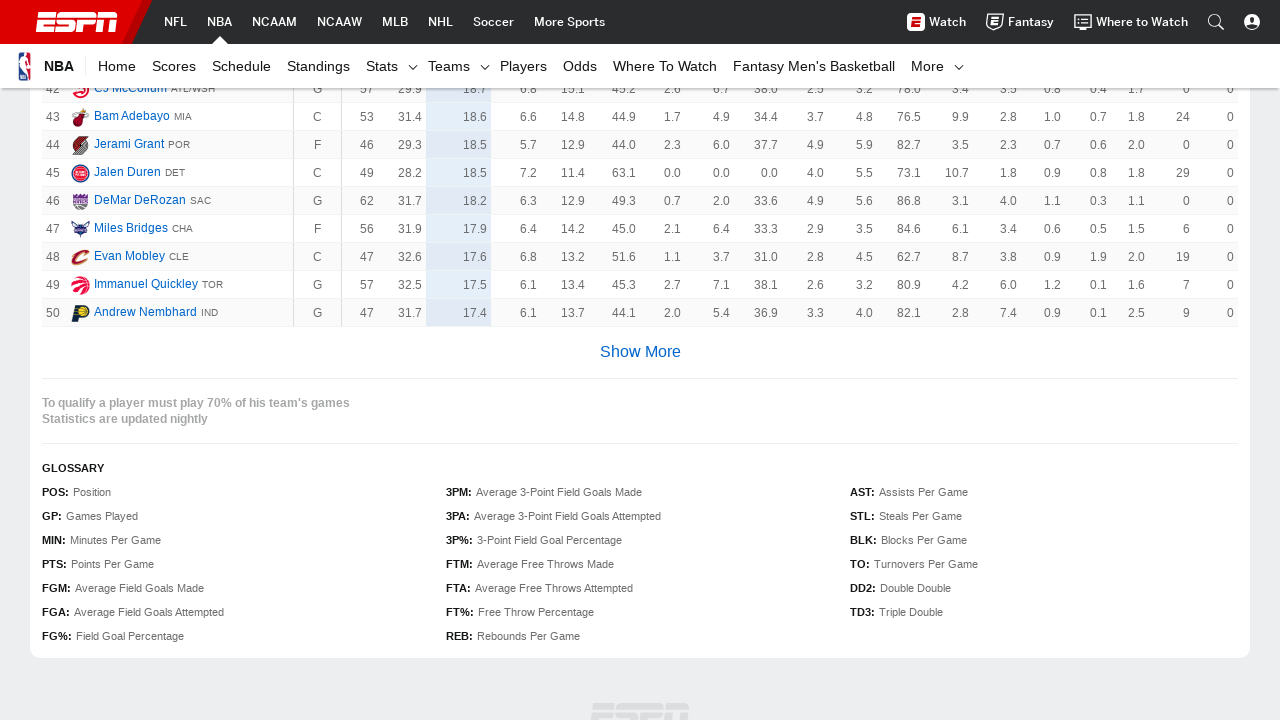